Navigates to the Automation Talks website and verifies the page loads by checking the title is available.

Starting URL: https://automationtalks.com/

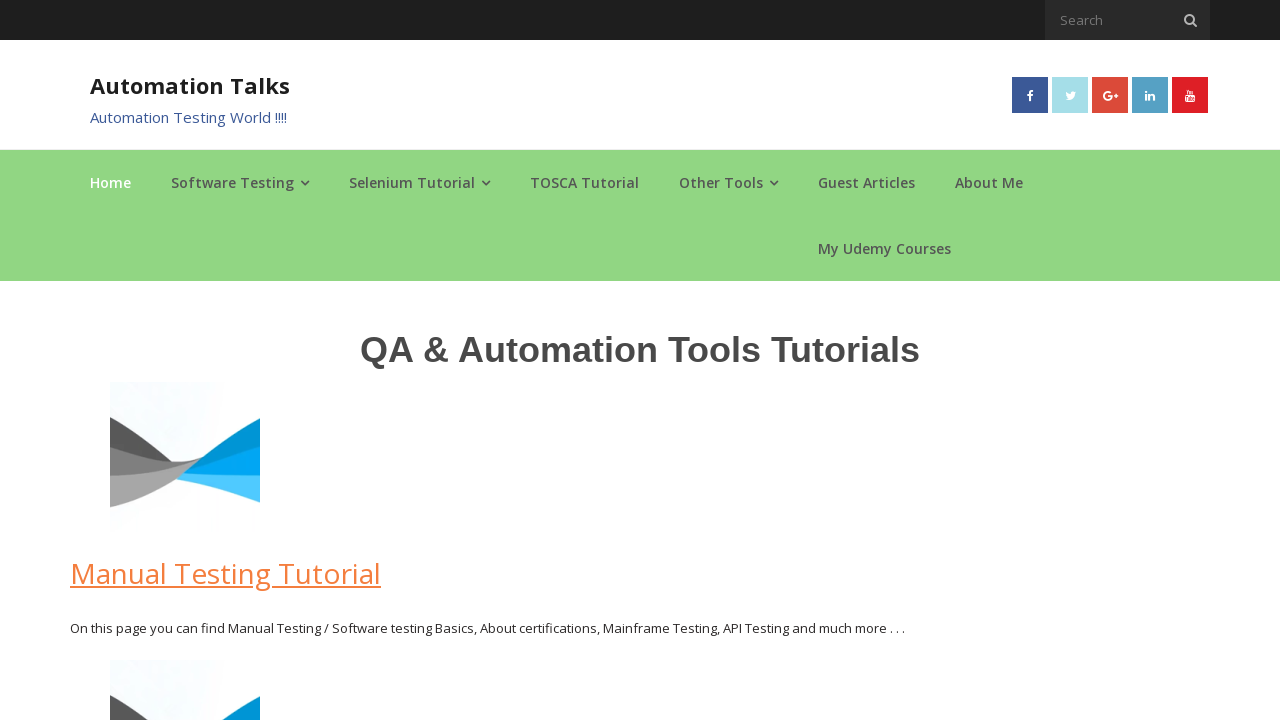

Navigated to https://automationtalks.com/
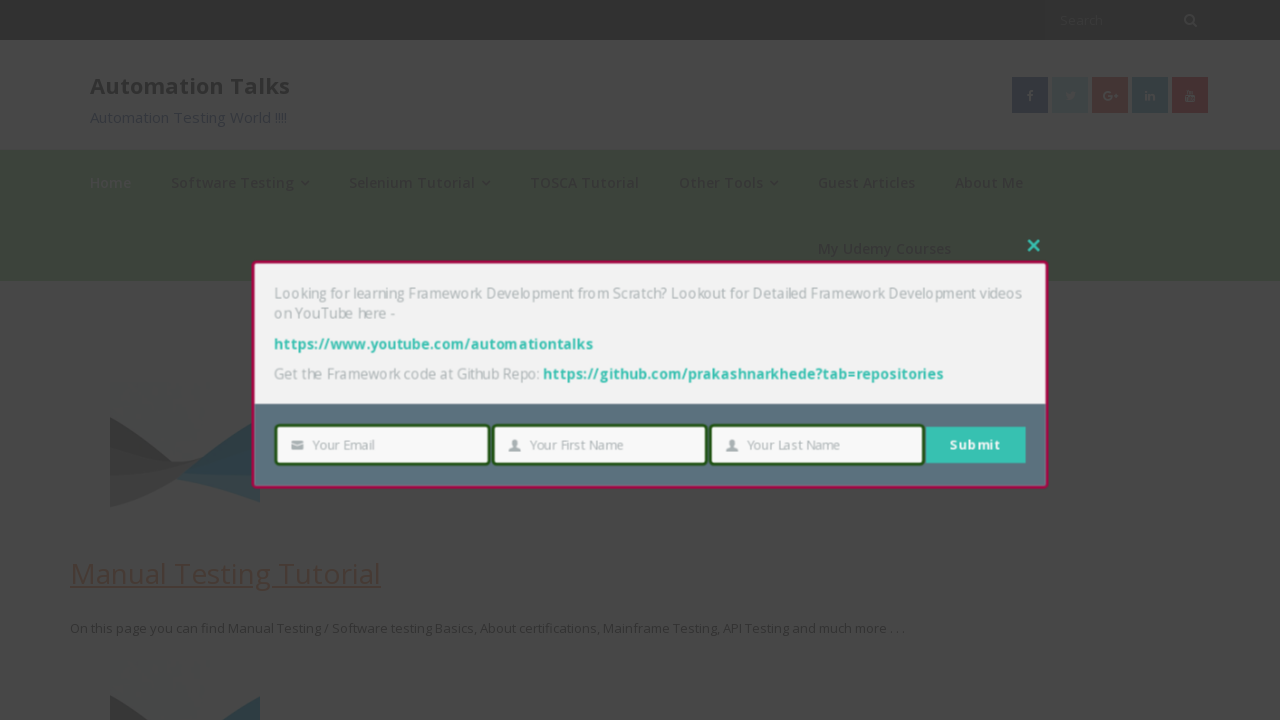

Page fully loaded (DOM content loaded)
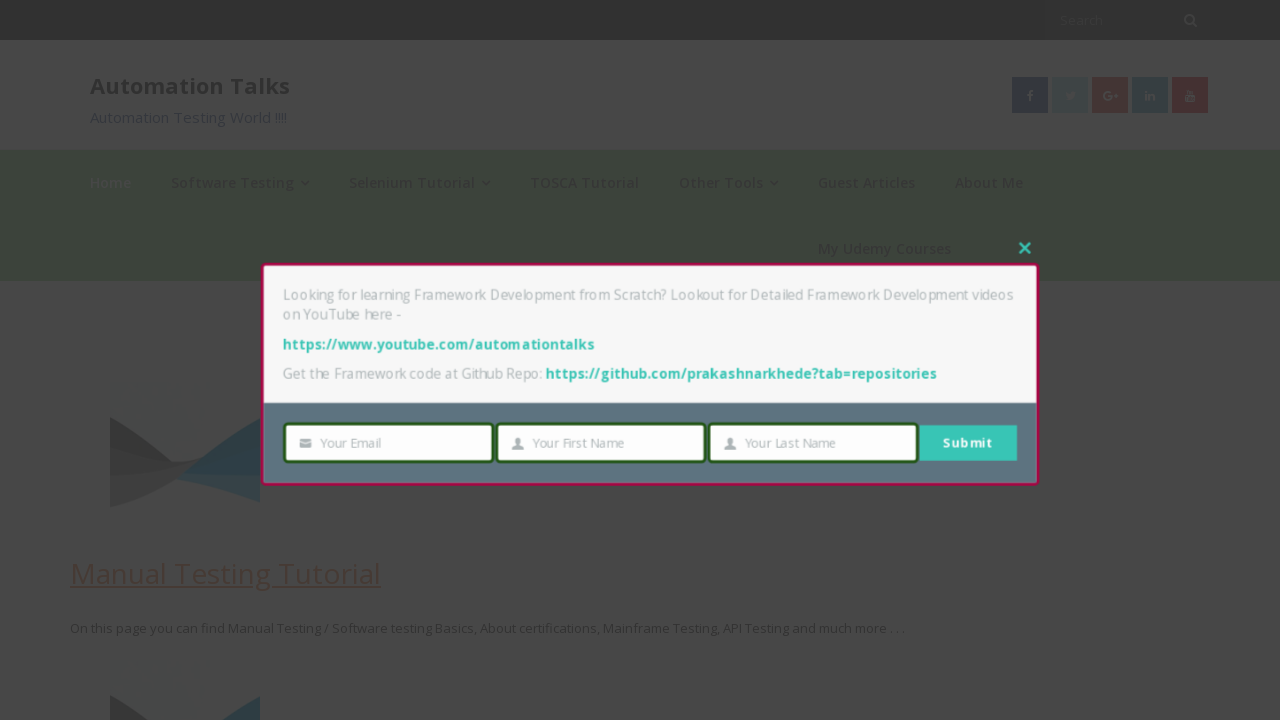

Retrieved page title: AutomationTalks - Learn Automation Testing
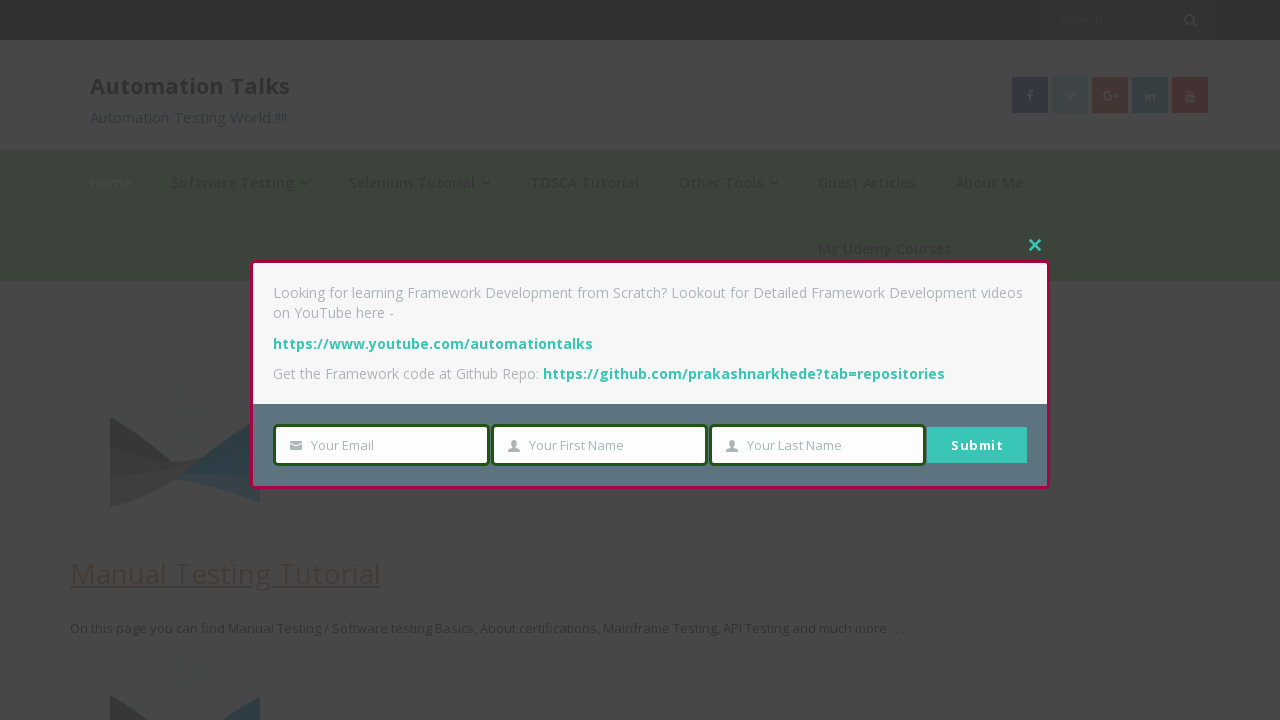

Verified page title is available: AutomationTalks - Learn Automation Testing
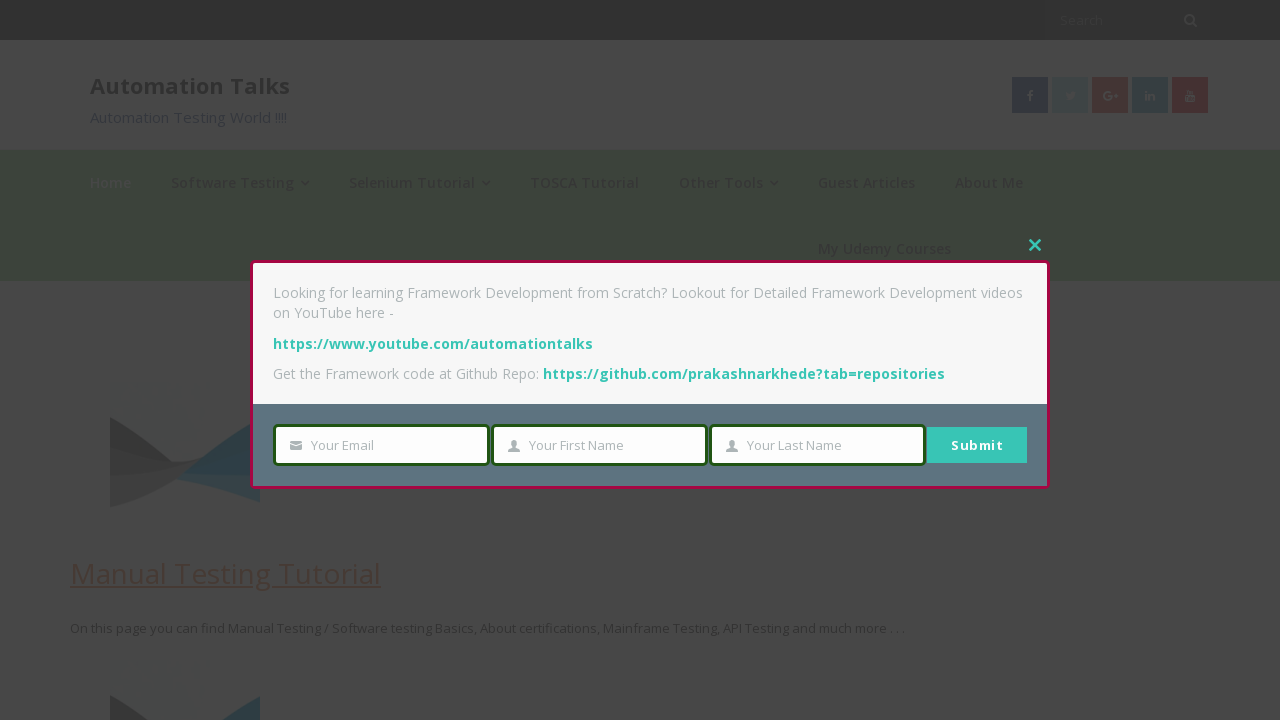

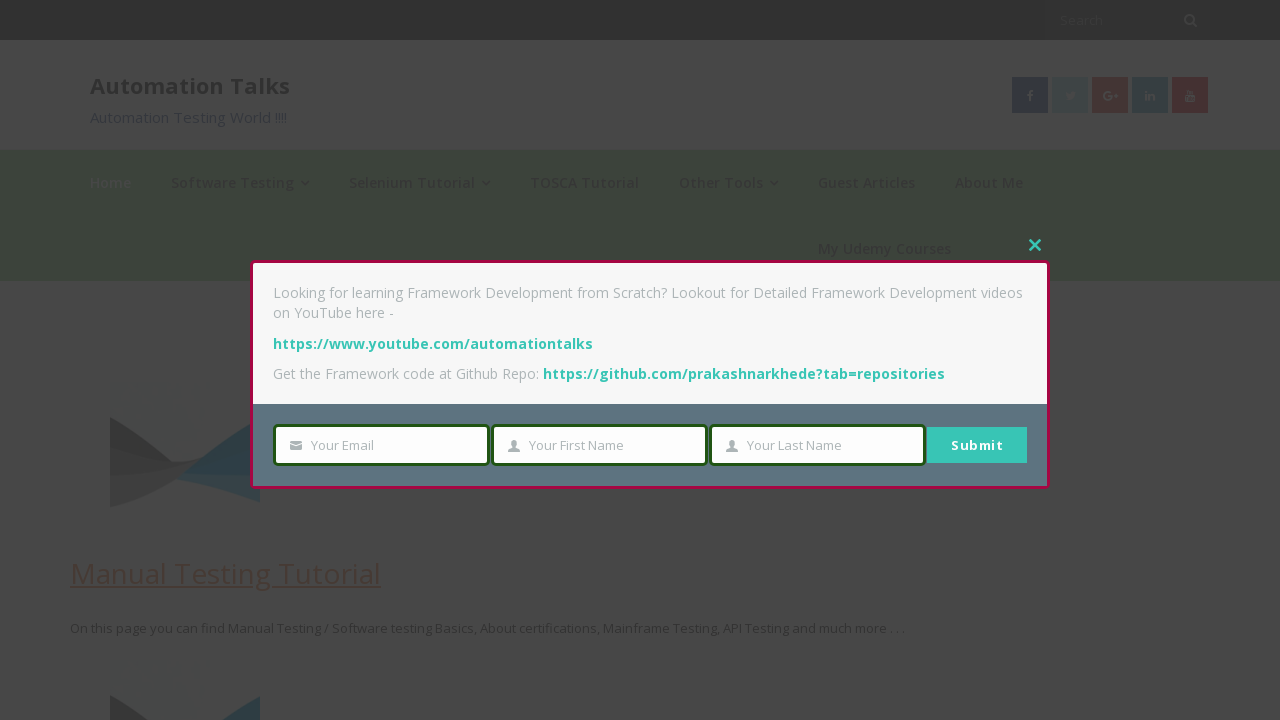